Tests registration form by filling out first name, last name, username, email, and password fields

Starting URL: https://practice.cydeo.com/registration_form

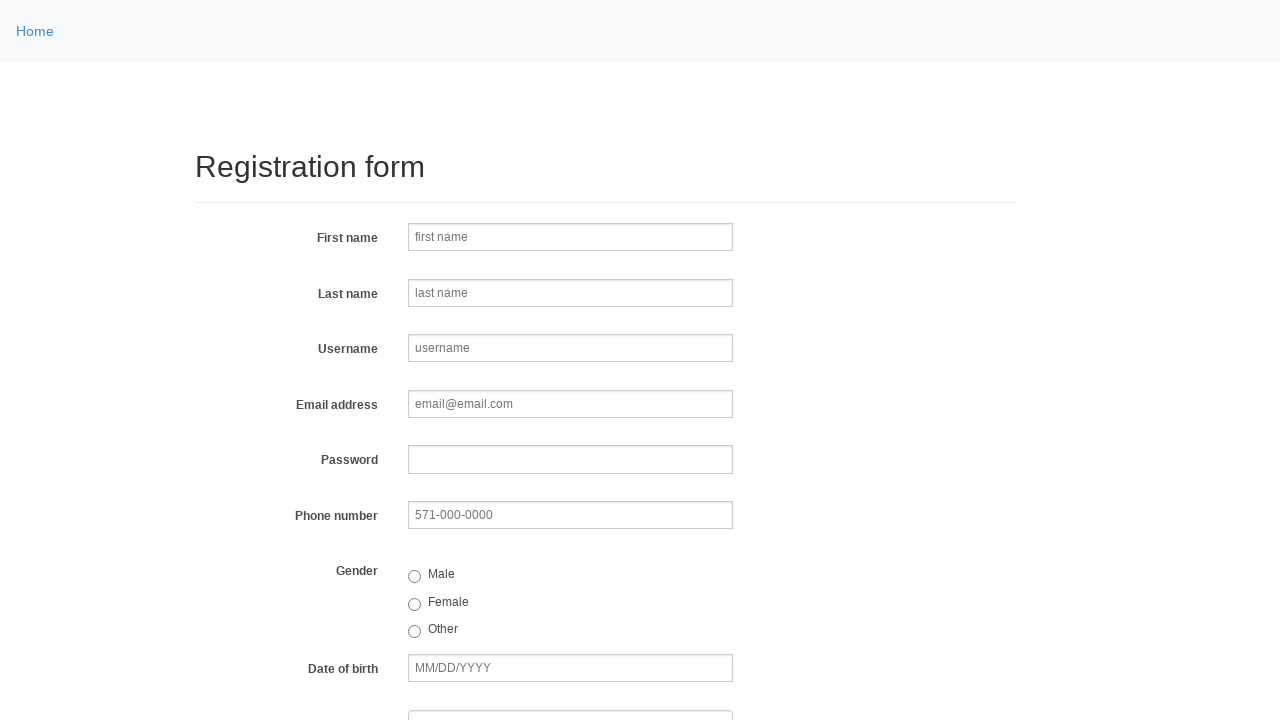

Filled first name field with 'Adam' on input[name='firstname']
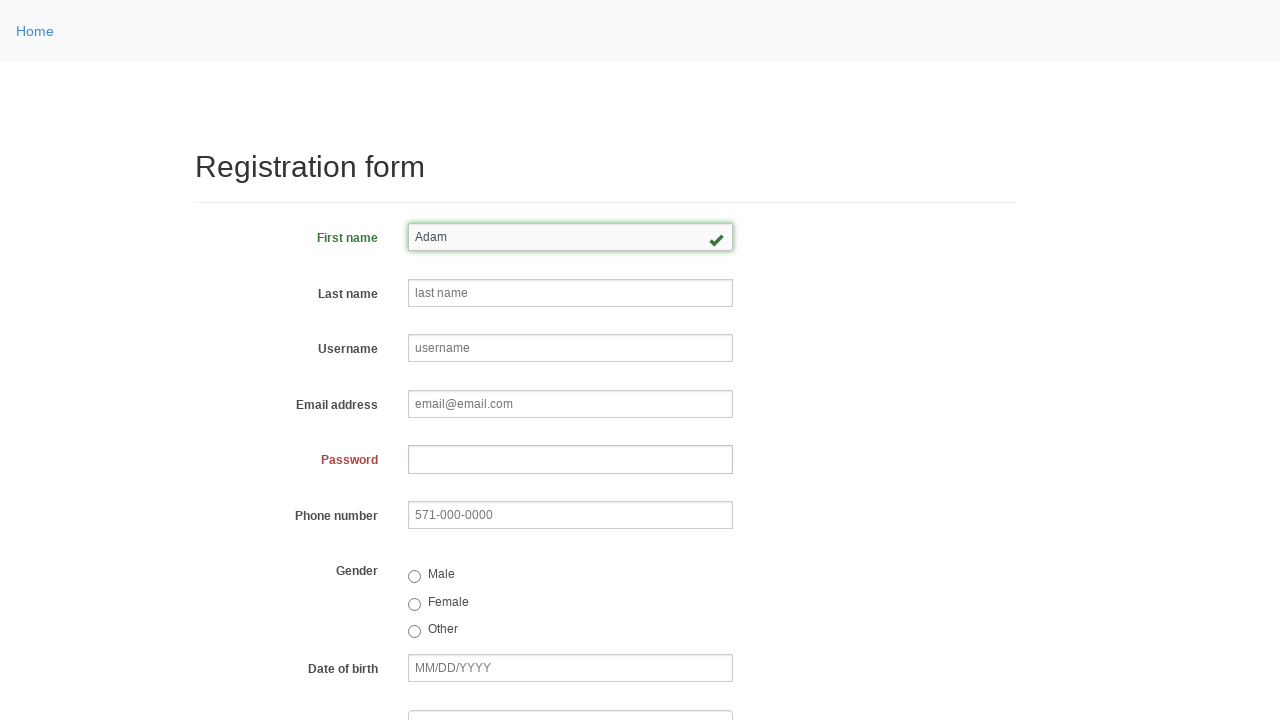

Filled last name field with 'Brown' on input[name='lastname']
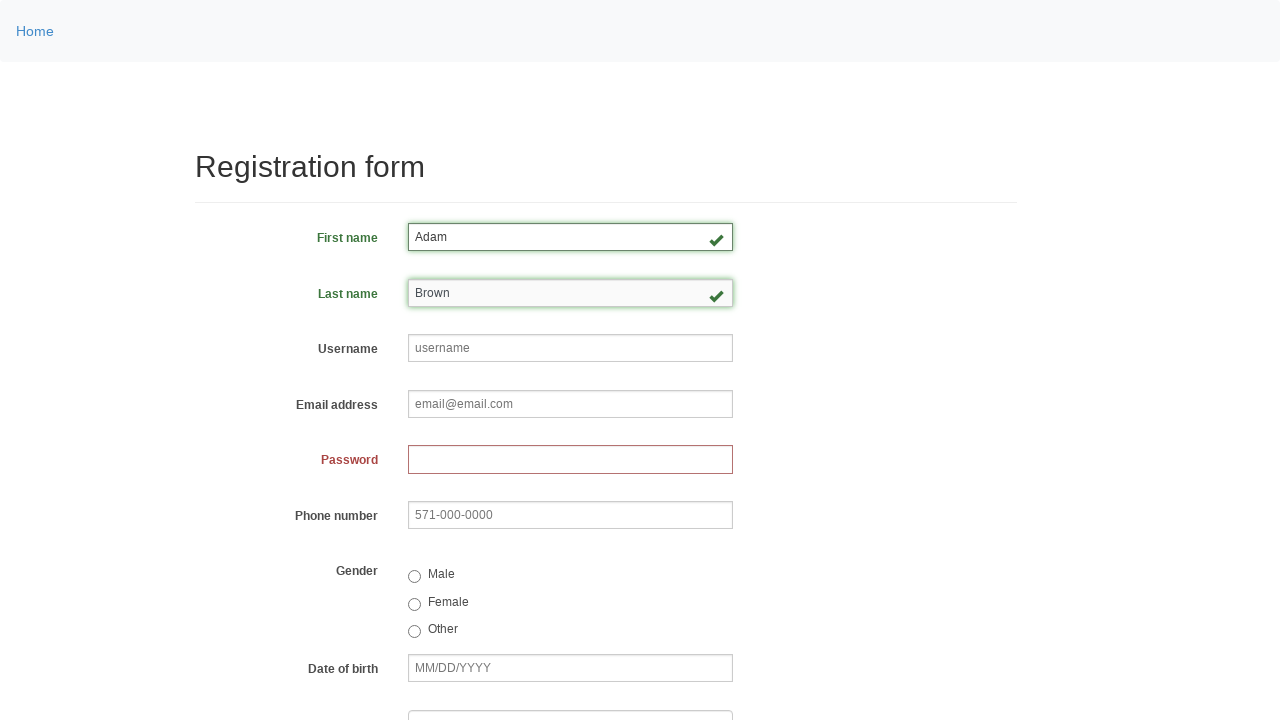

Filled username field with 'adamb' on input[name='username']
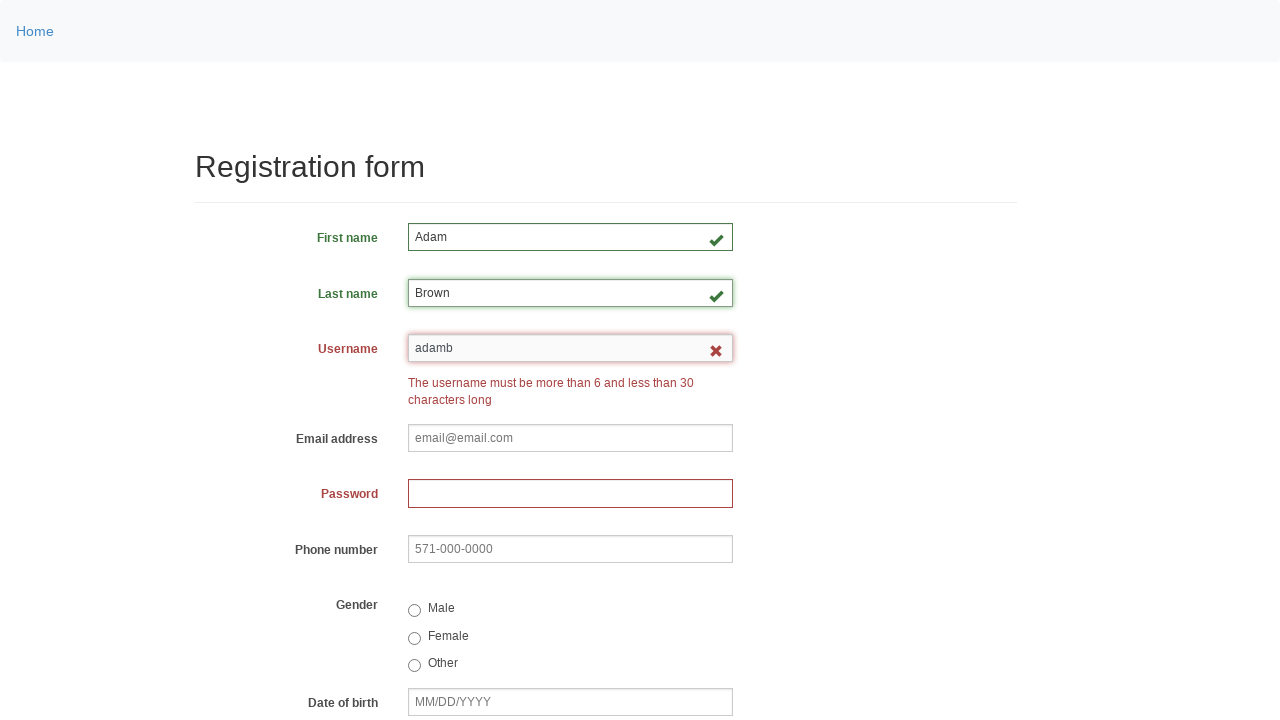

Filled email field with 'adam@gmail.com' on input[name='email']
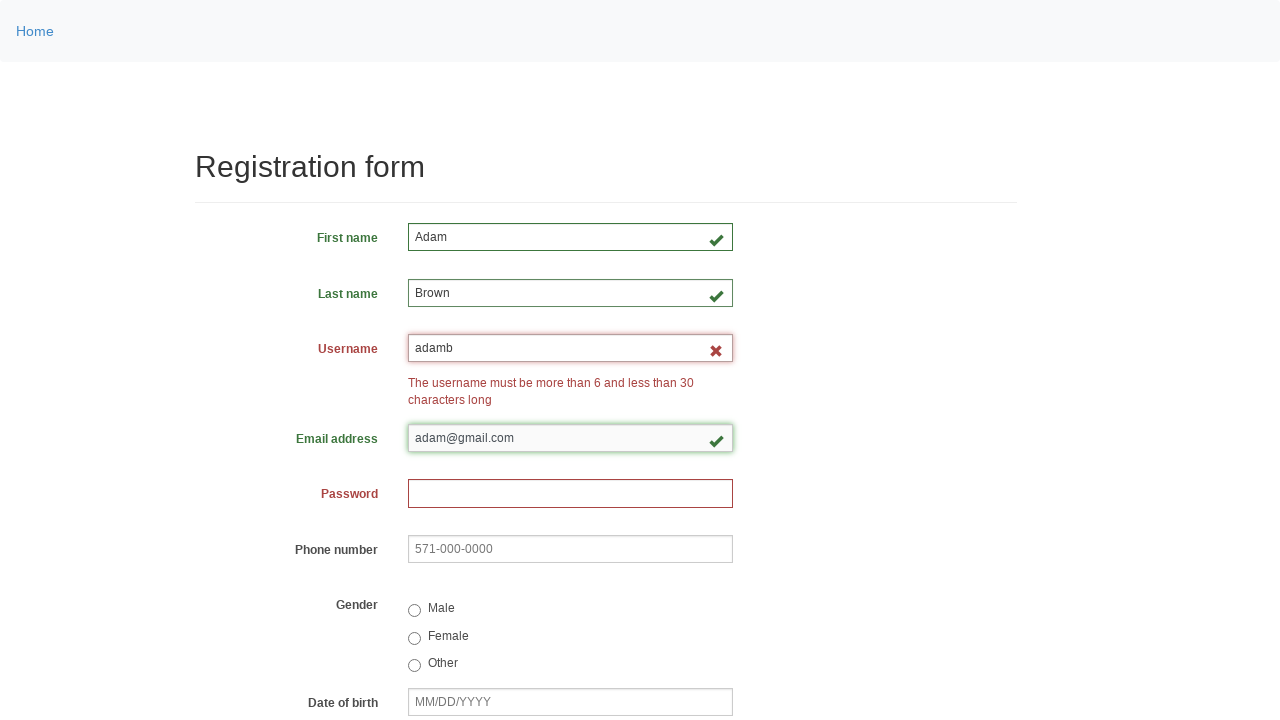

Filled password field with '1234' on input[name='password']
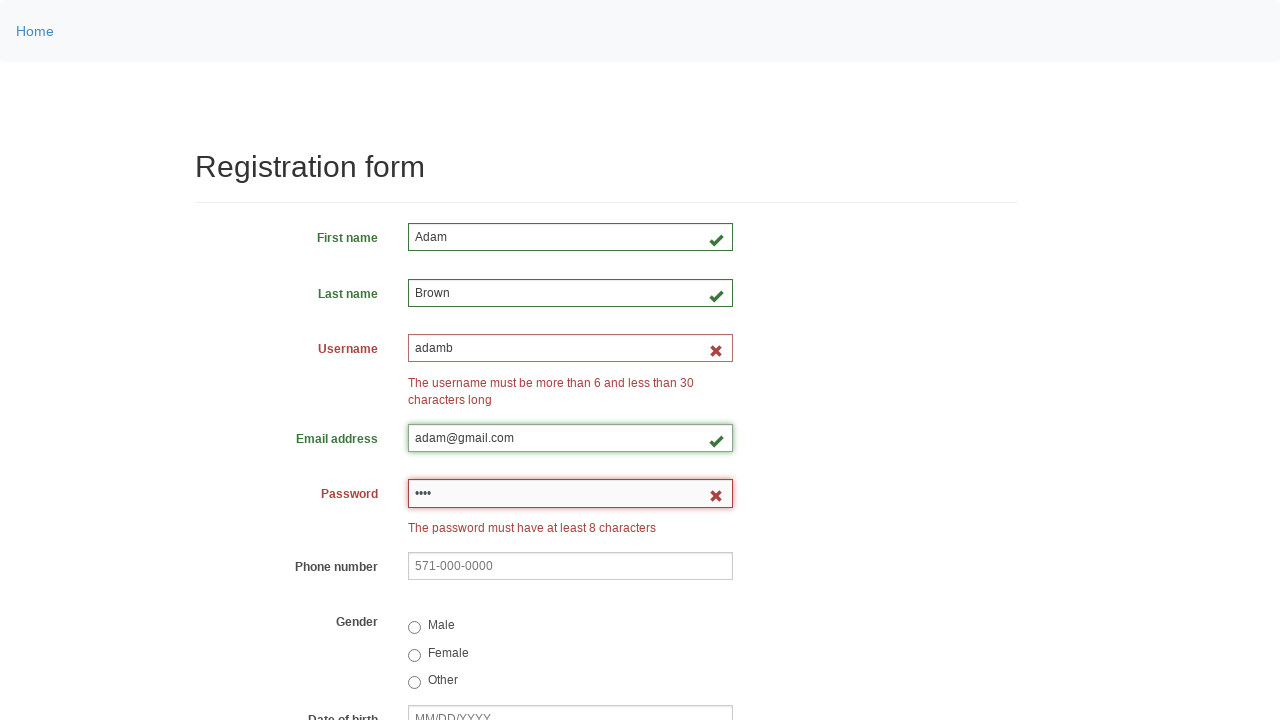

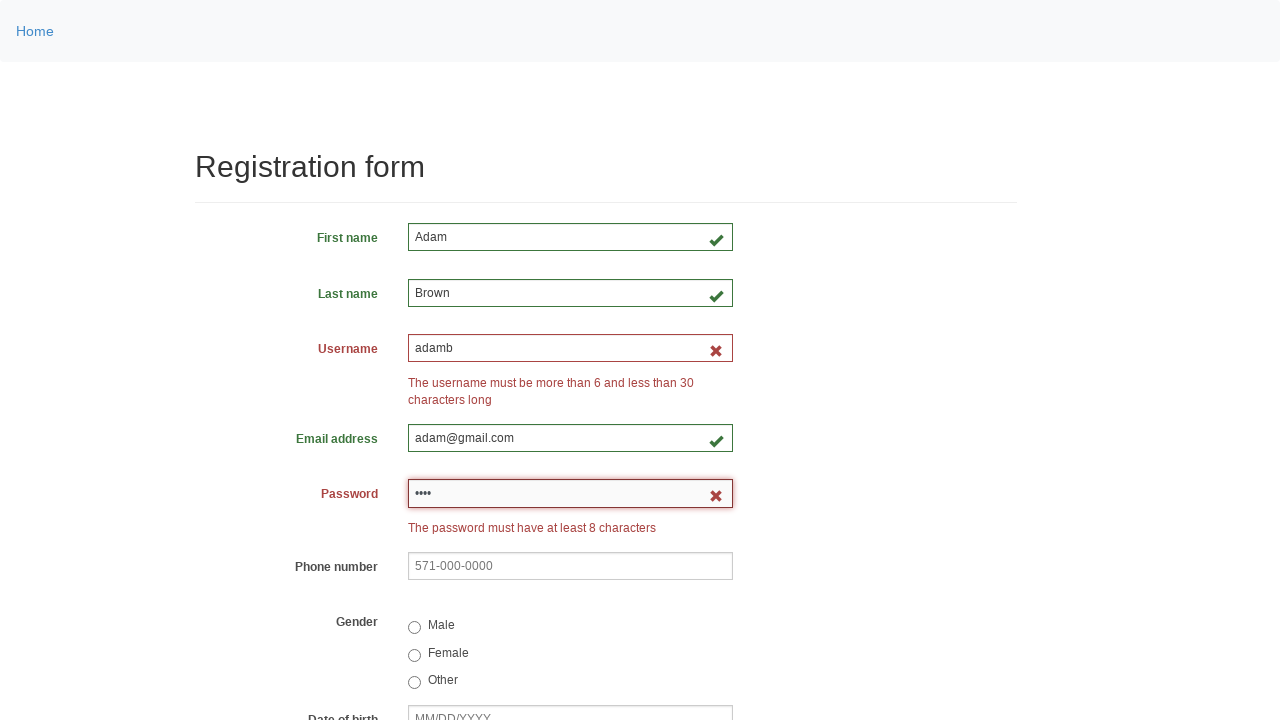